Tests handling multiple browser windows by opening help, privacy, and terms links from Gmail, then switching between windows and filling the email field

Starting URL: https://gmail.com

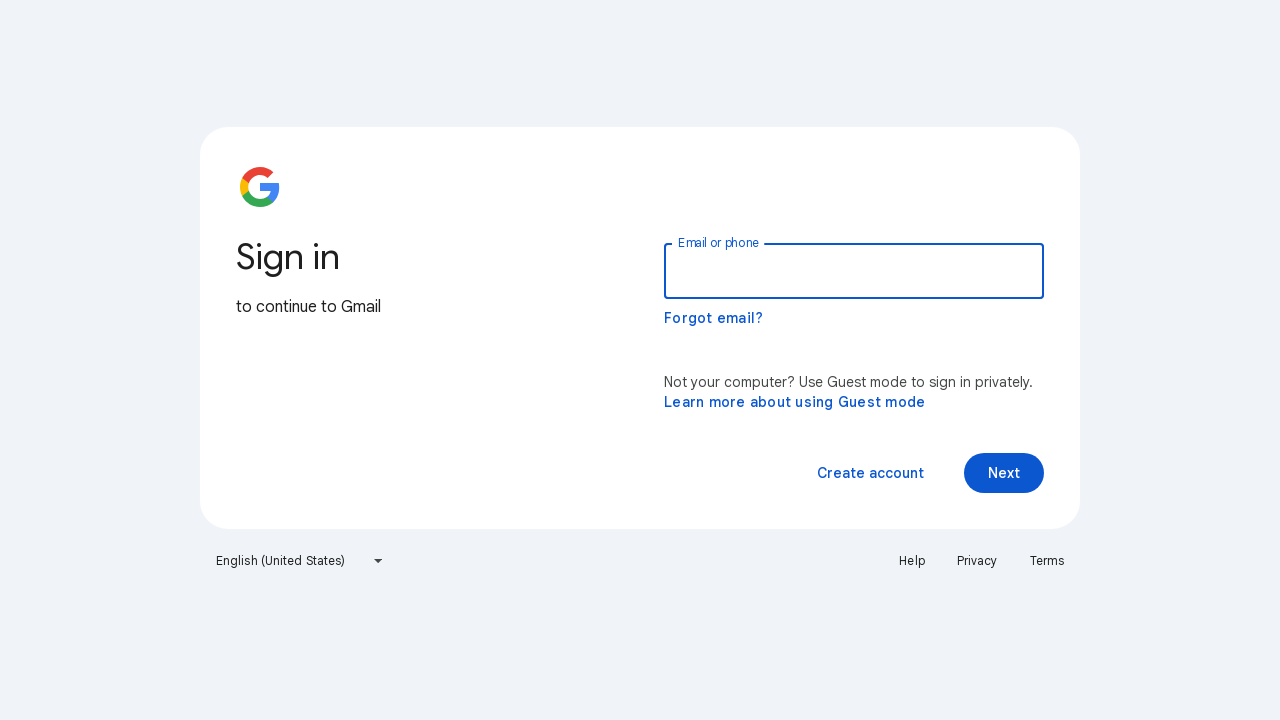

Clicked Help link and opened new window at (912, 561) on text=Help
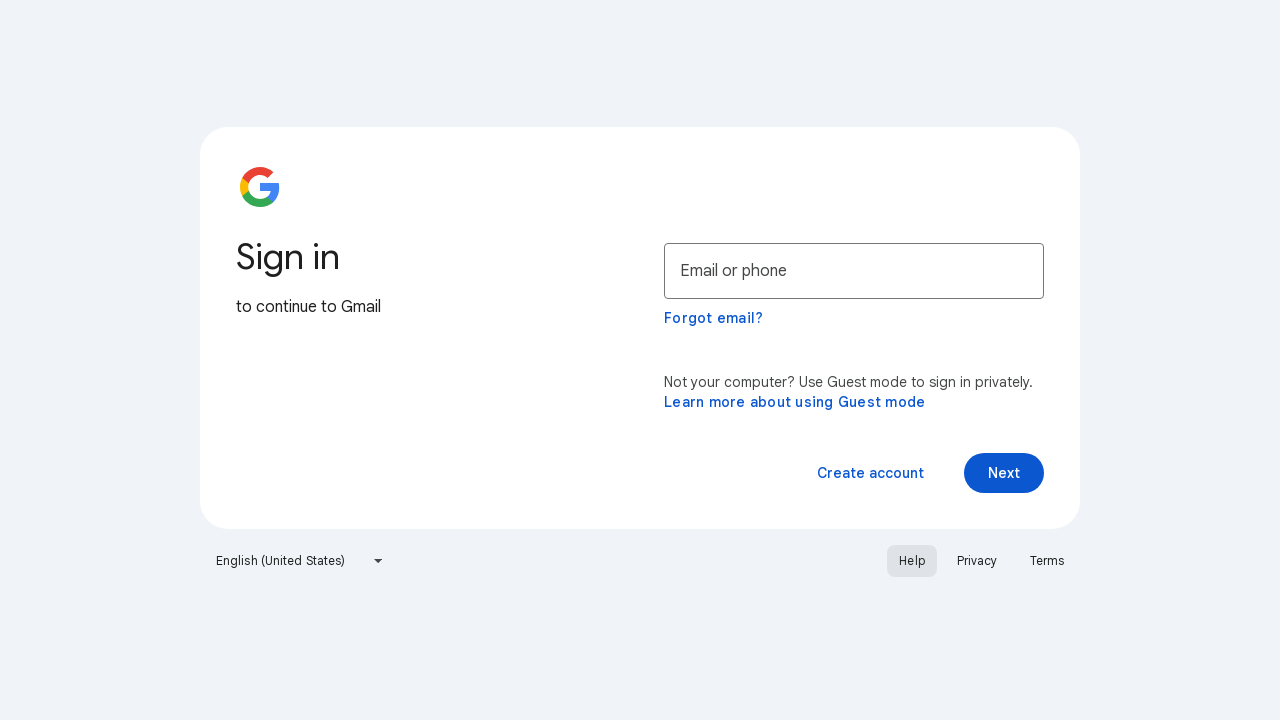

Clicked Privacy link and opened new window at (977, 561) on text=Privacy
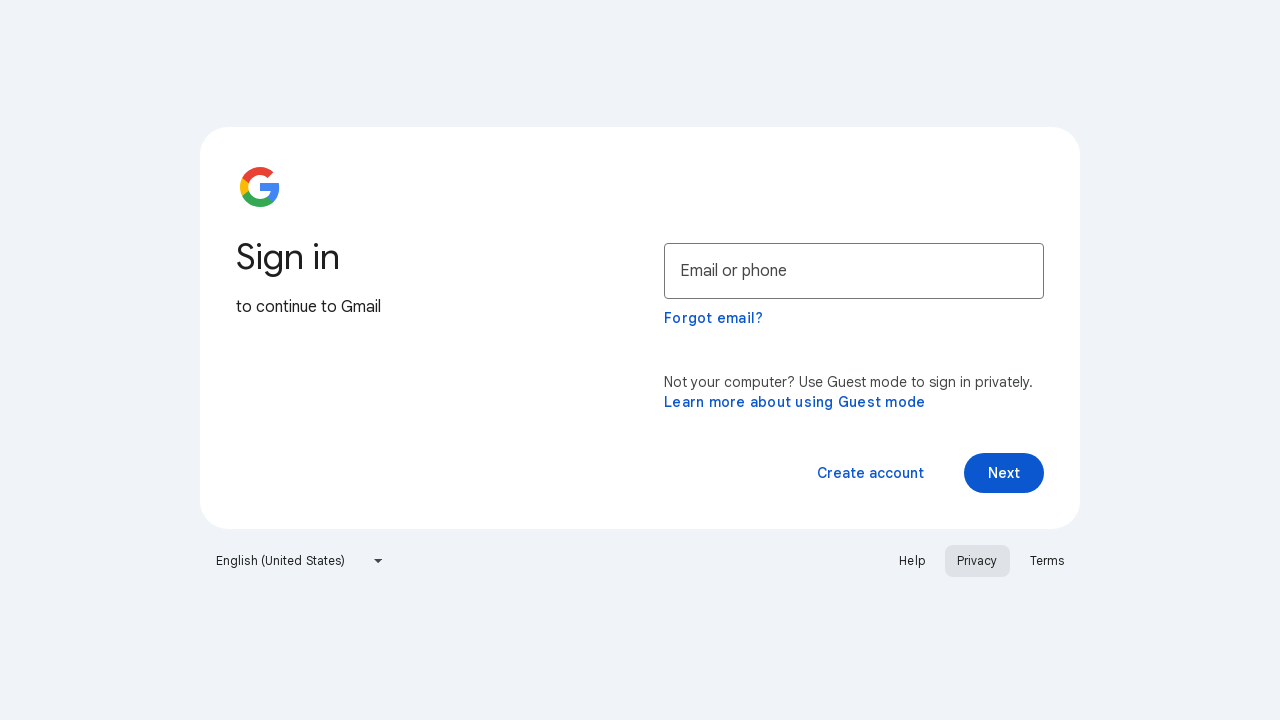

Clicked Terms link and opened new window at (1047, 561) on text=Terms
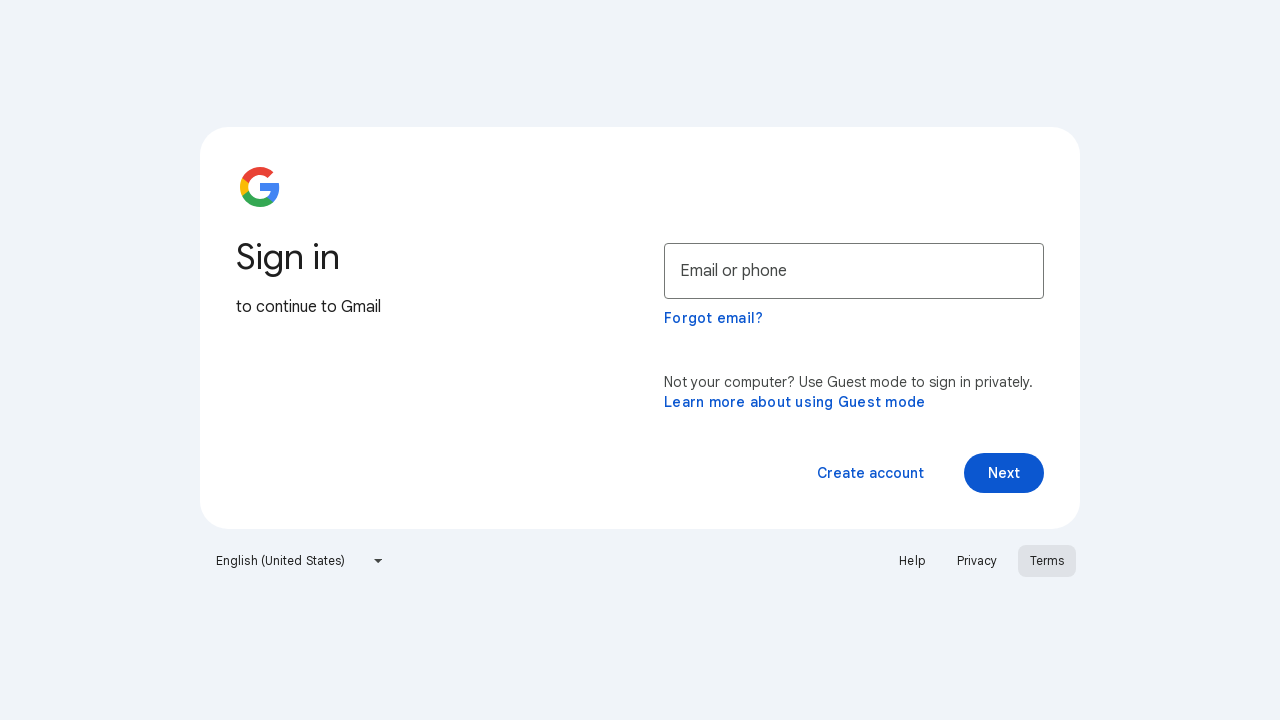

Printed title of page: Google Account Help
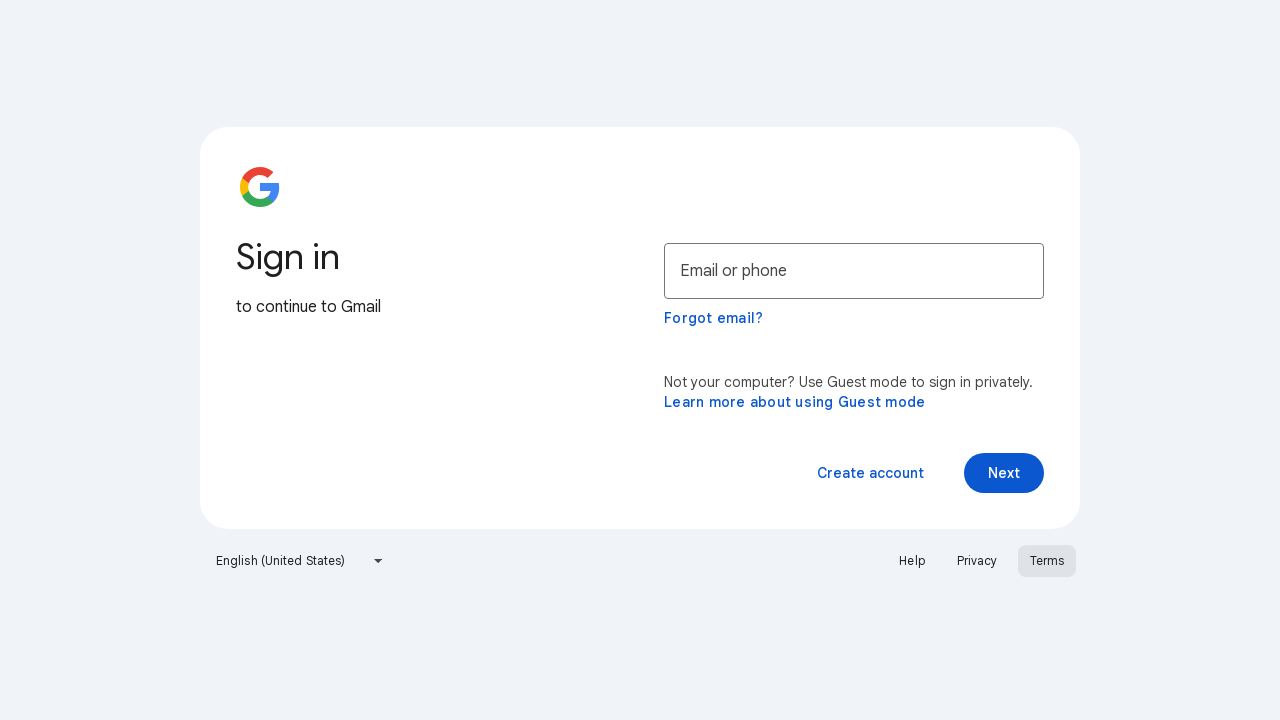

Closed popup window
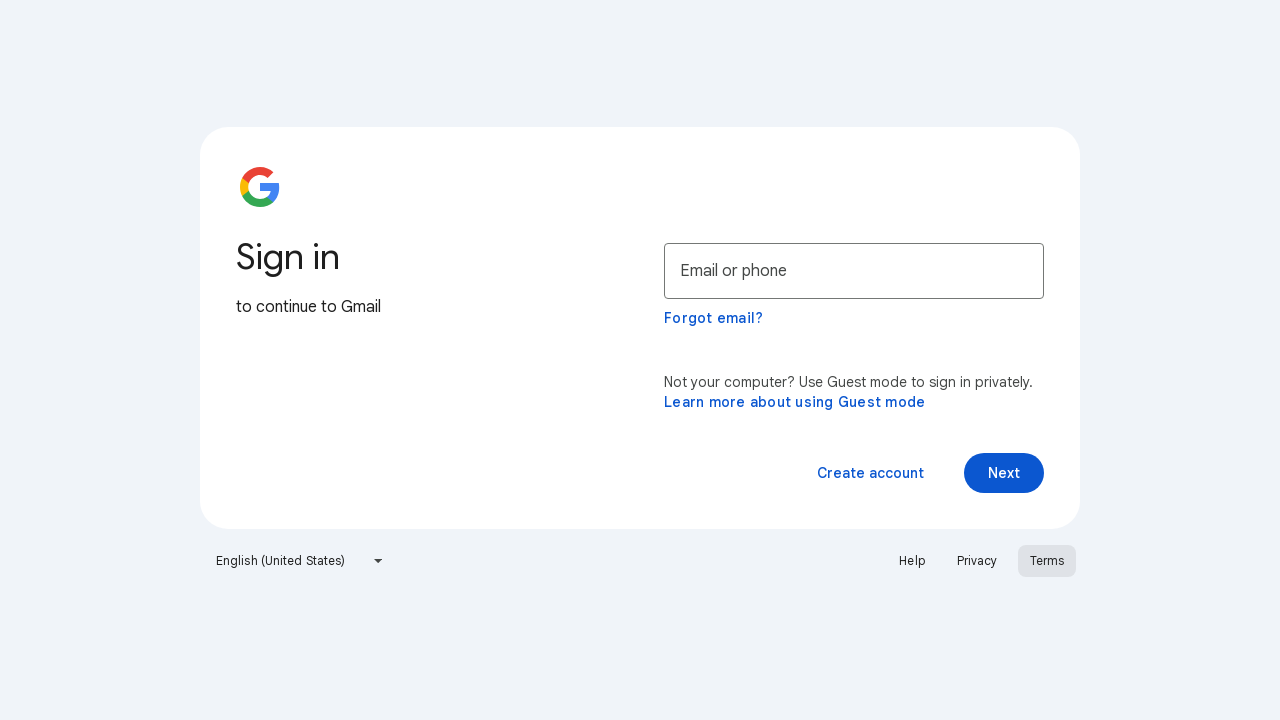

Printed title of page: Privacy Policy – Privacy & Terms – Google
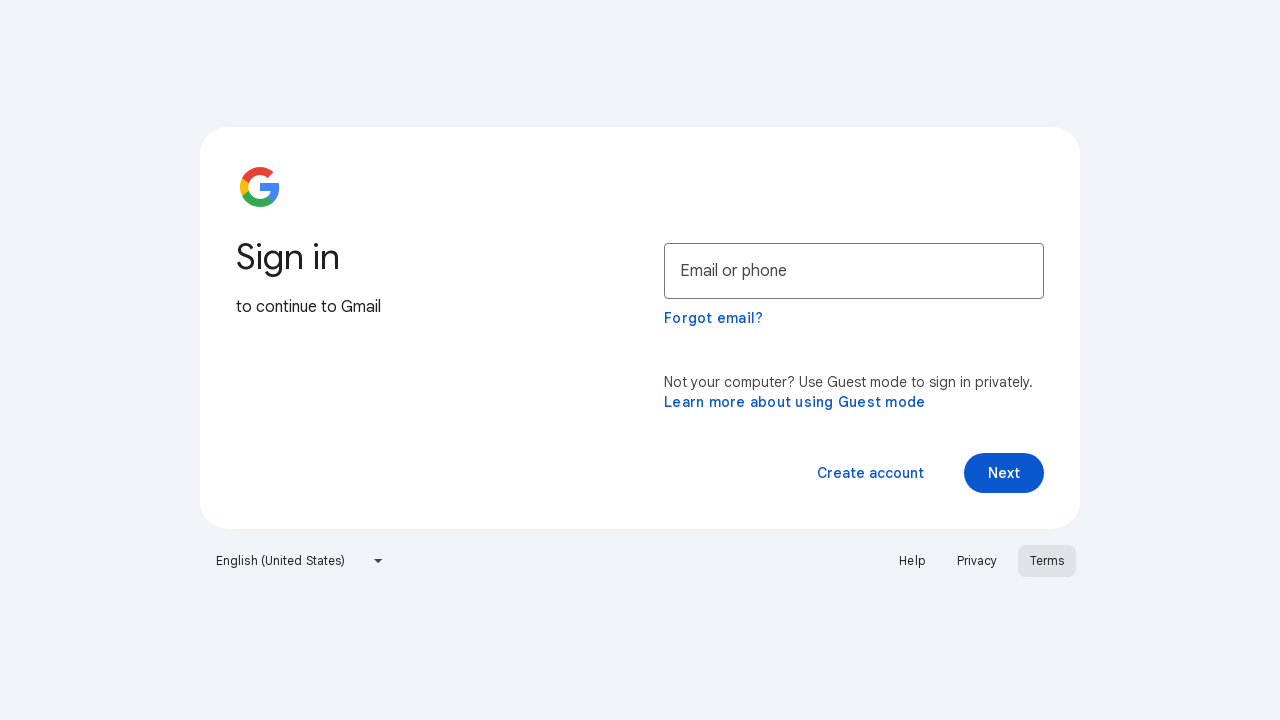

Closed popup window
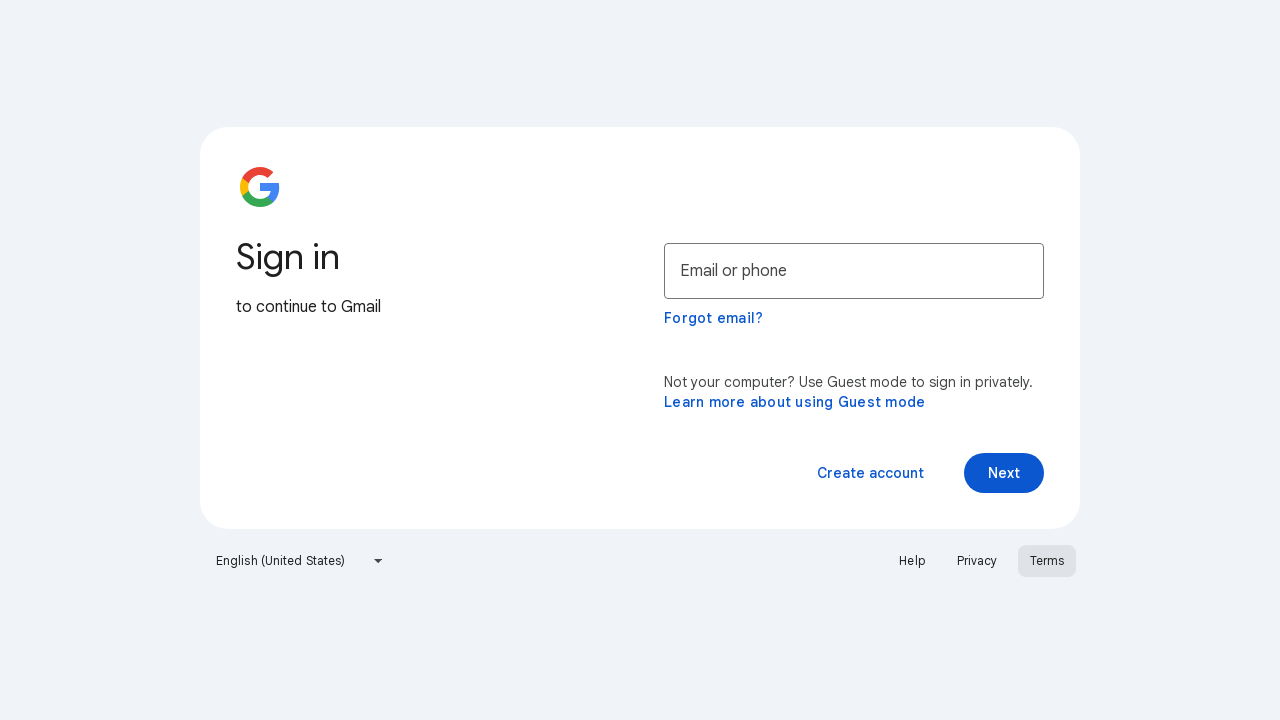

Printed title of page: Google Terms of Service – Privacy & Terms – Google
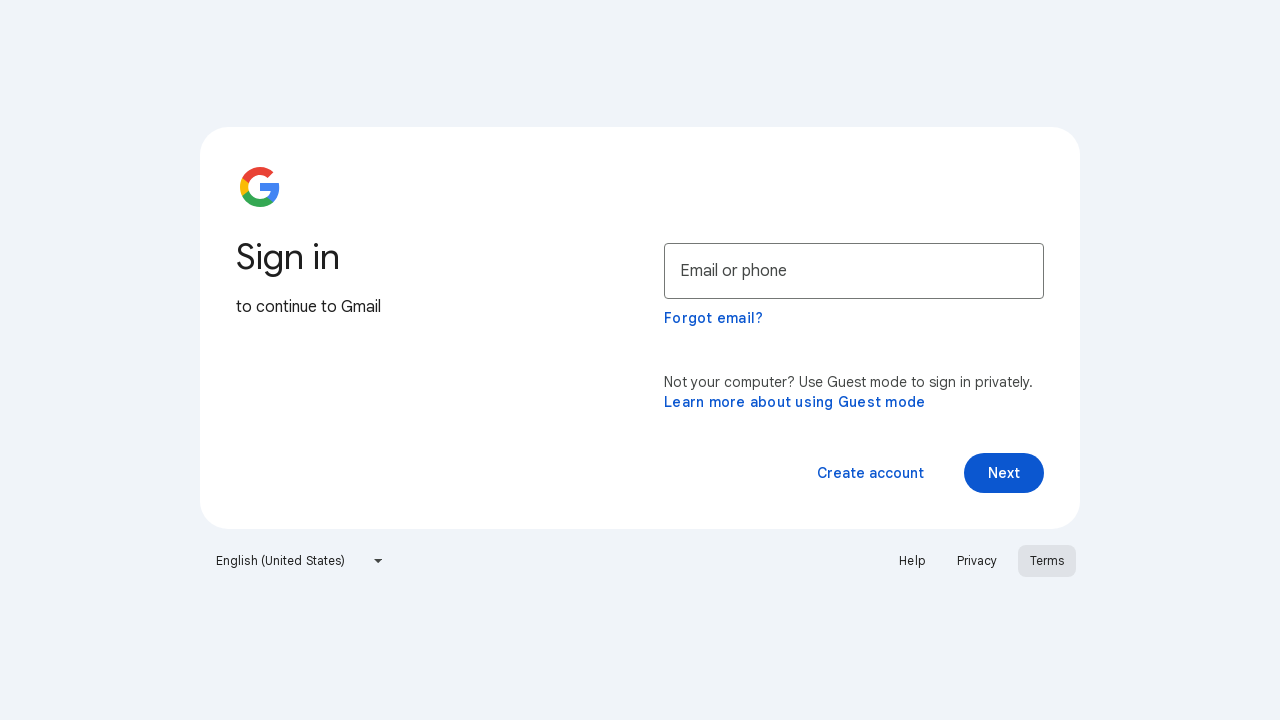

Closed popup window
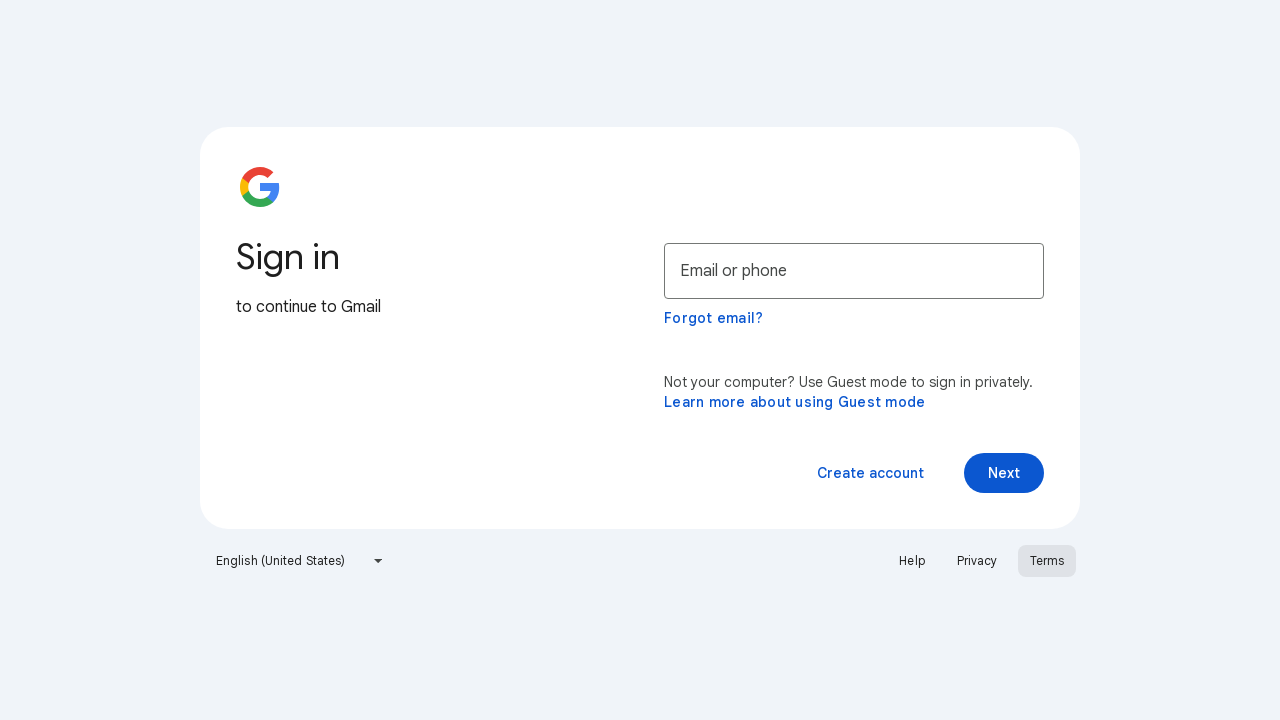

Filled email field with 'testuser.demo' in main Gmail window on input[name='identifier']
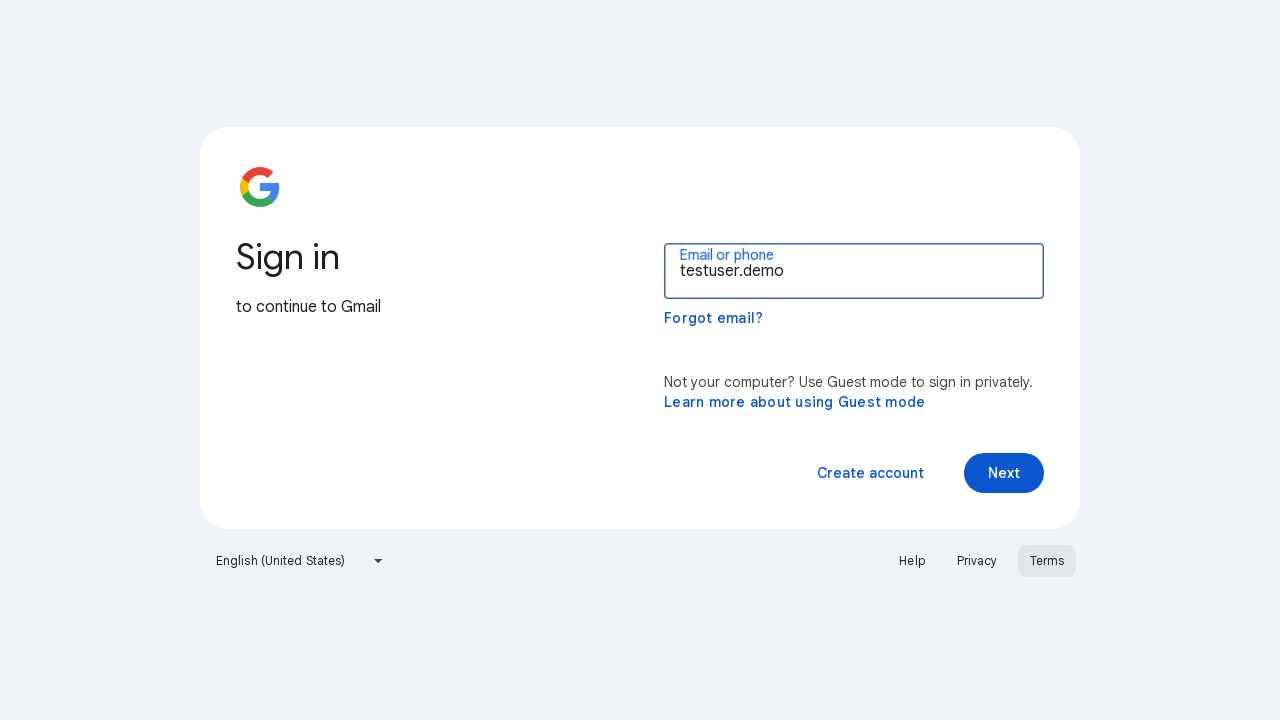

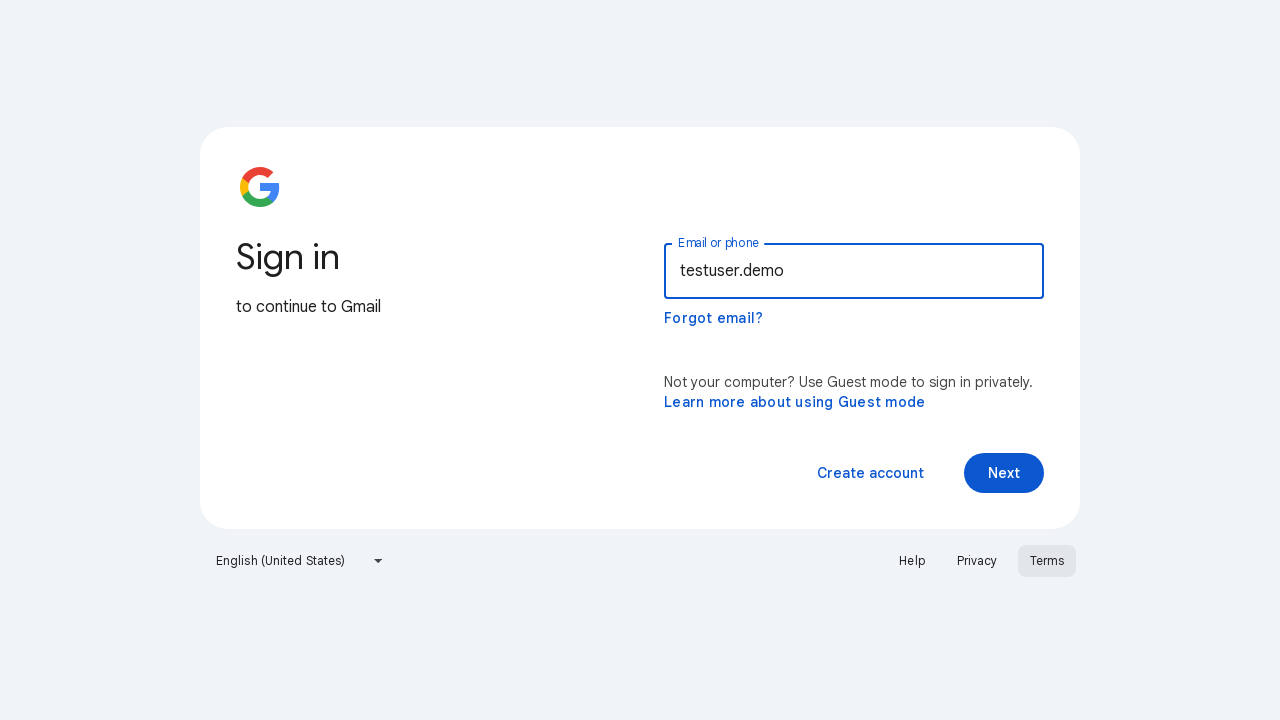